Navigates to JPL Space image gallery and clicks the button to view the full featured image.

Starting URL: https://data-class-jpl-space.s3.amazonaws.com/JPL_Space/index.html

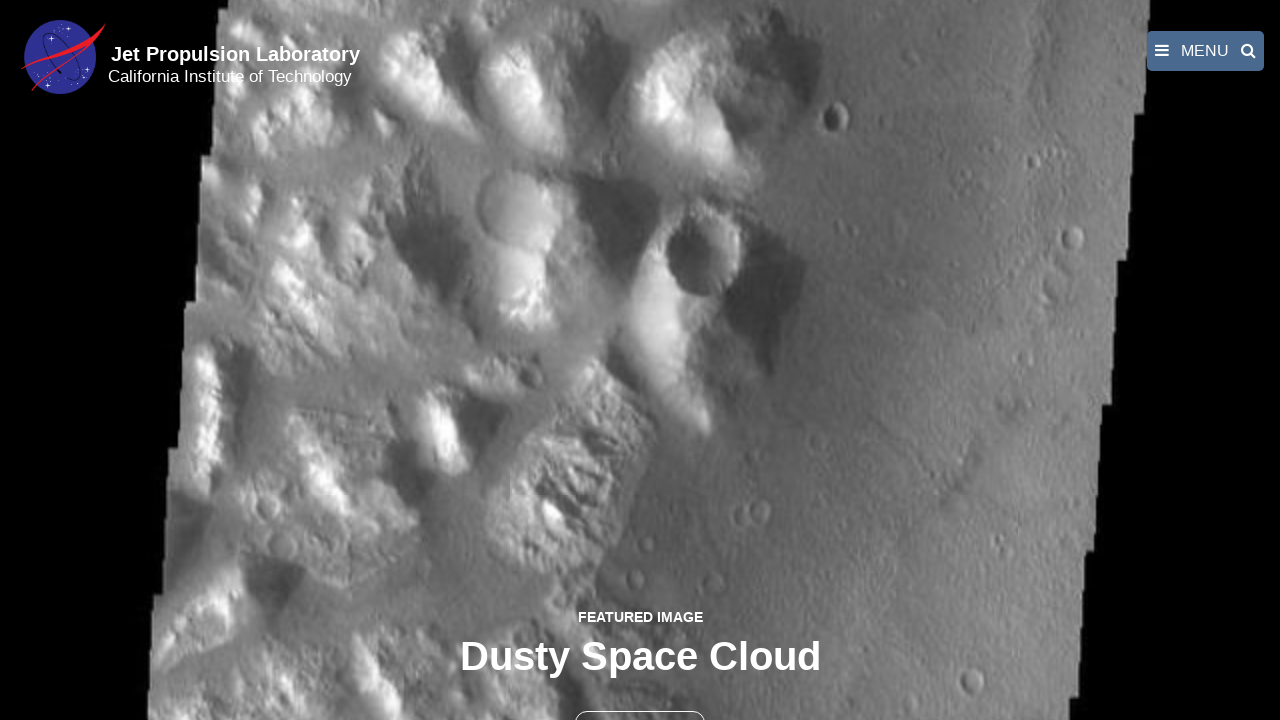

Navigated to JPL Space image gallery
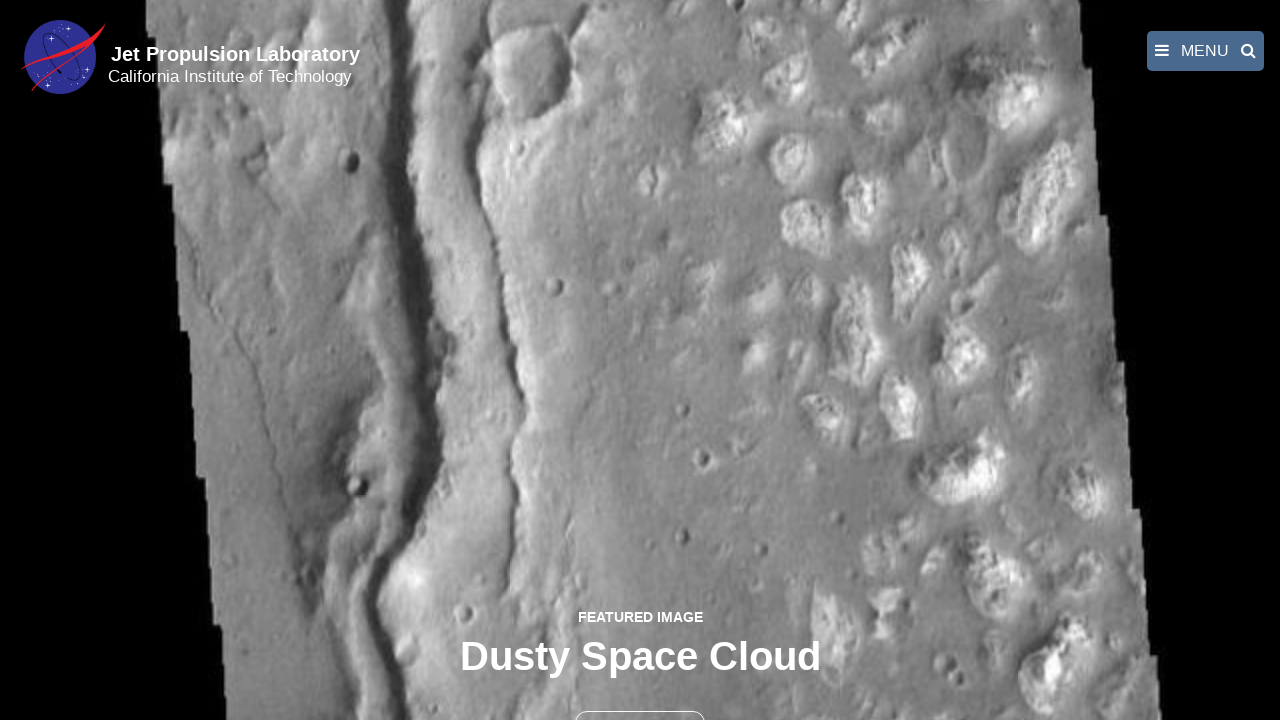

Clicked the full featured image button at (640, 699) on button >> nth=1
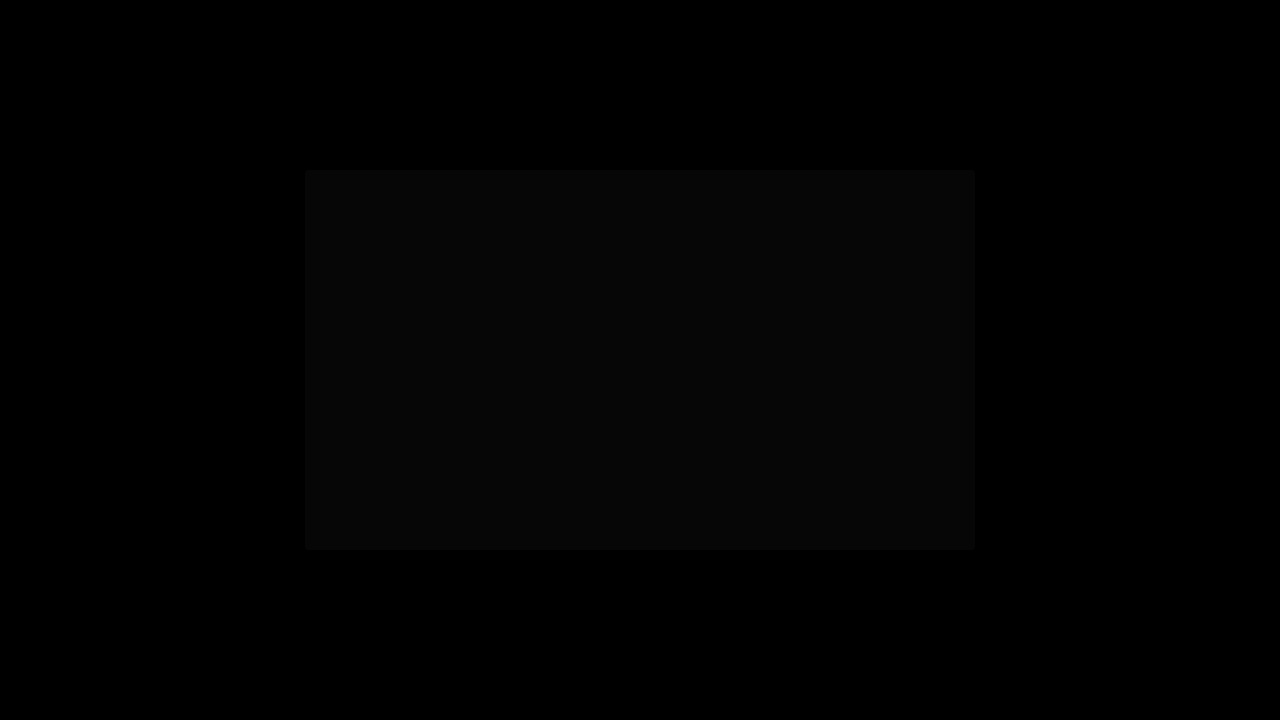

Full-size image loaded in fancybox viewer
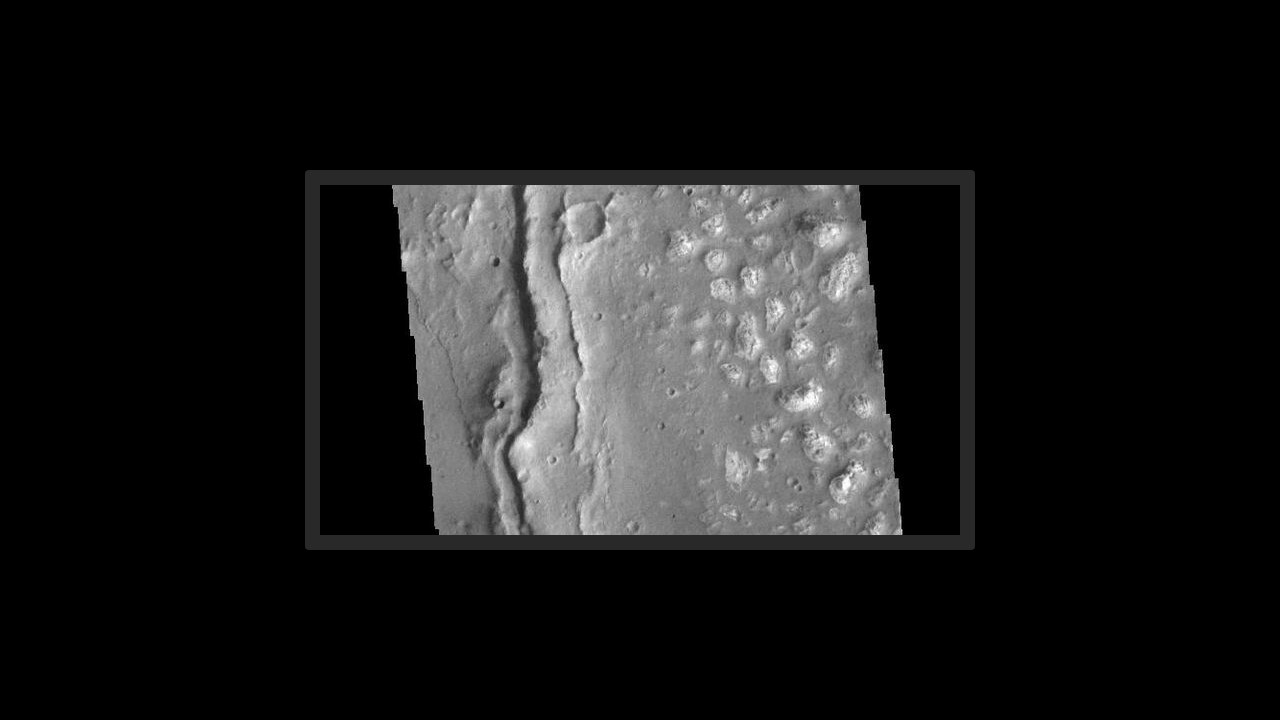

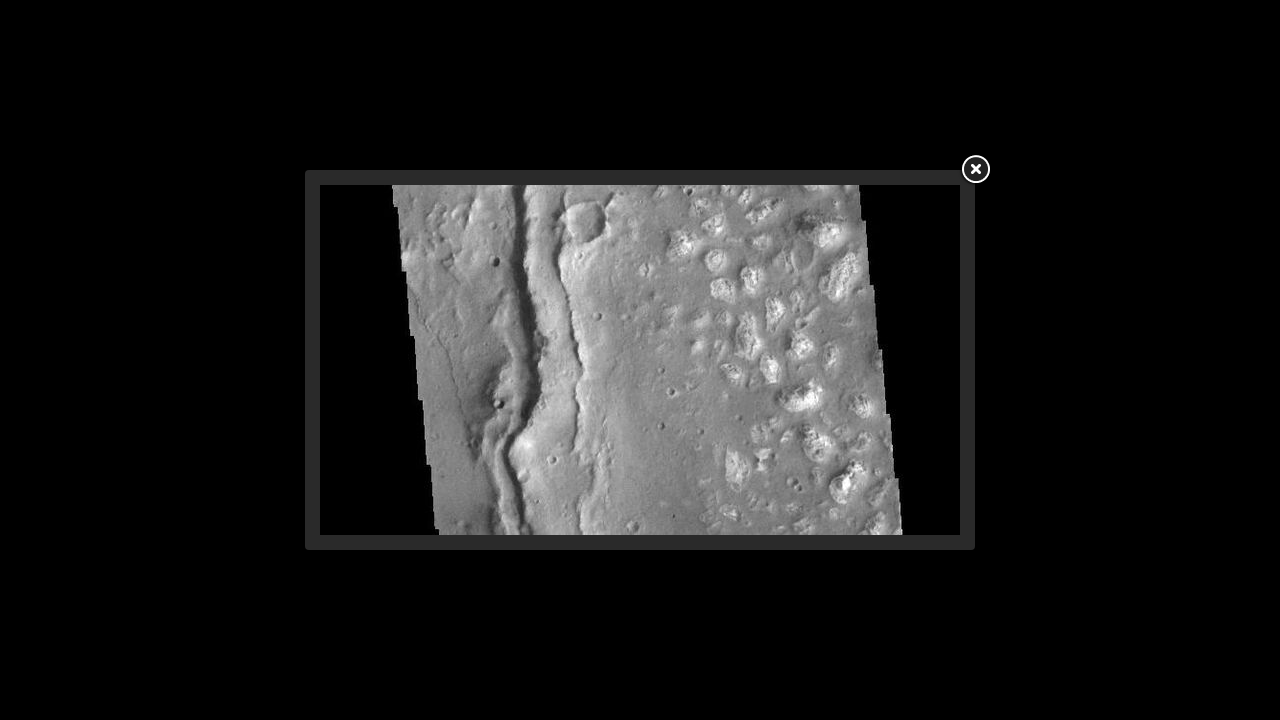